Tests finding credential elements on the login page using relative positioning between the login title and form elements

Starting URL: https://opensource-demo.orangehrmlive.com/web/index.php/auth/login

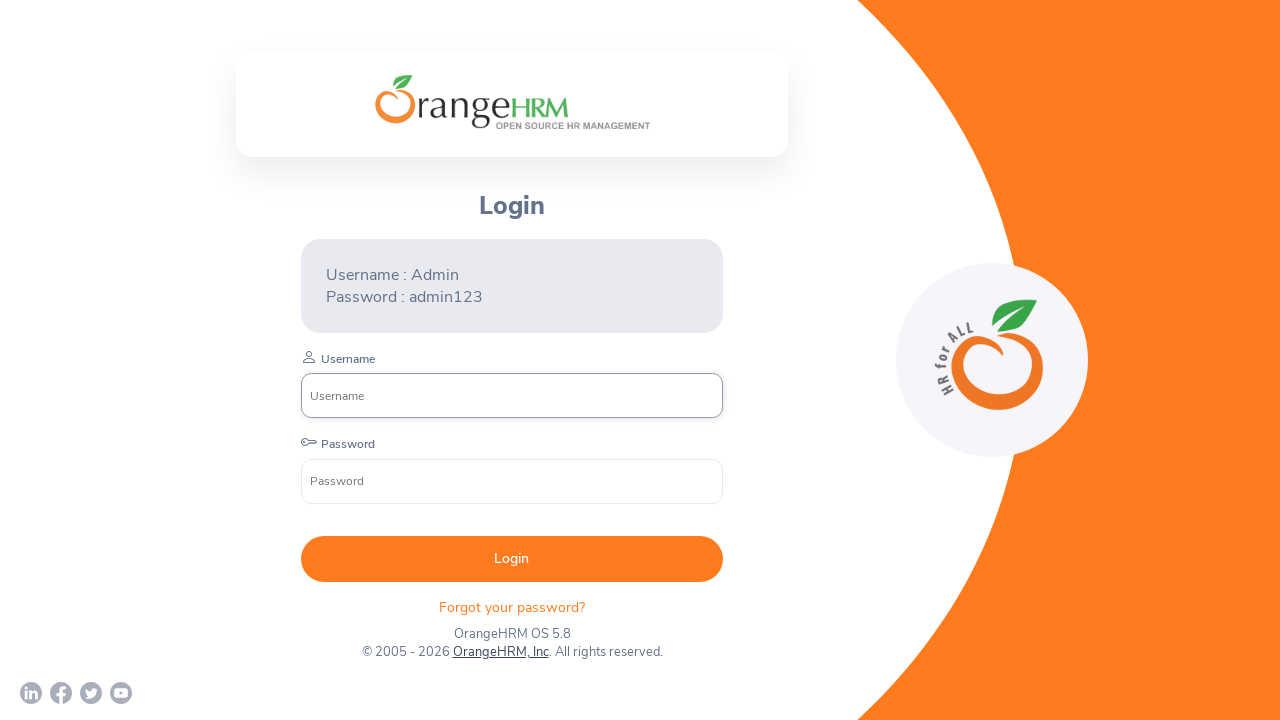

Page loaded with networkidle state
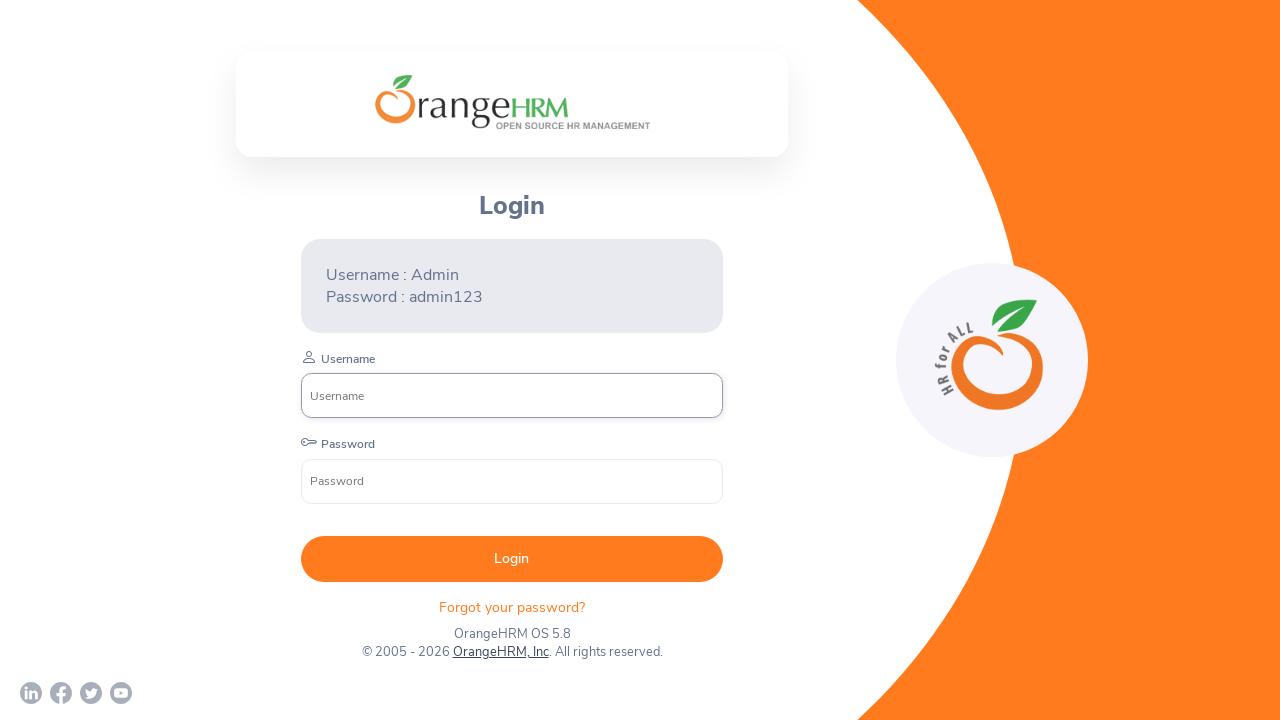

Login title element (h5) is visible
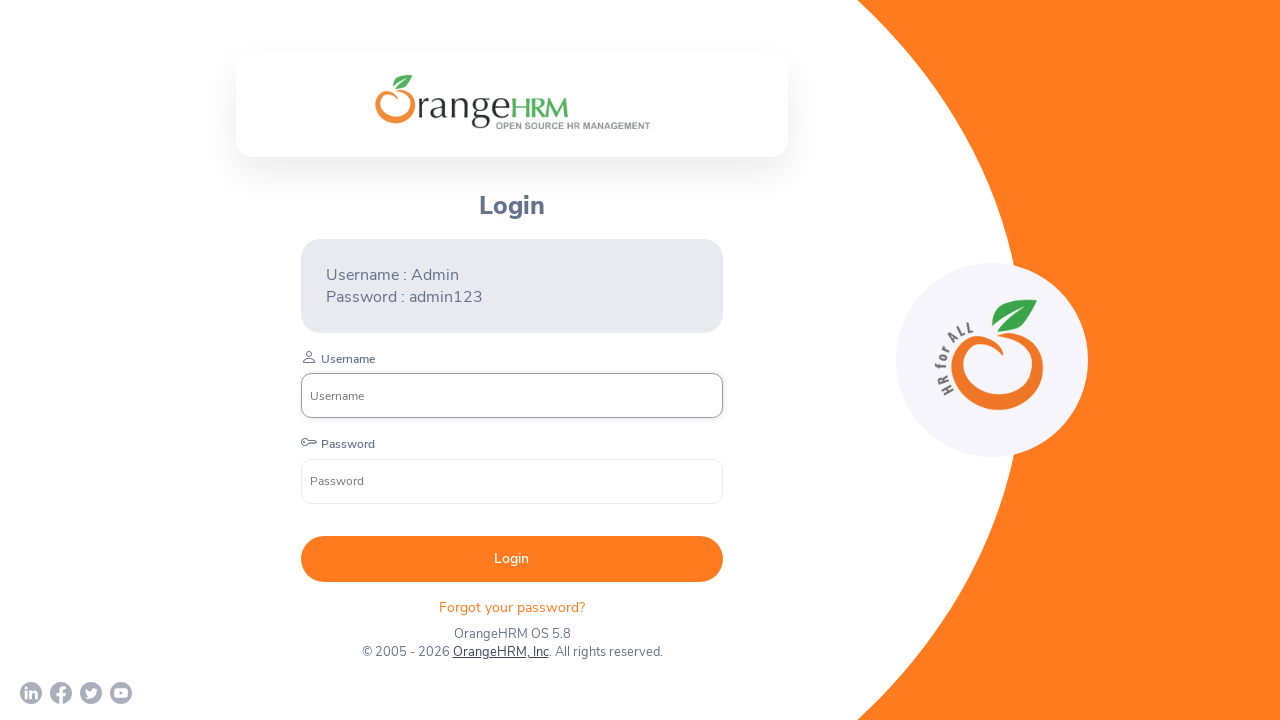

Form element is visible
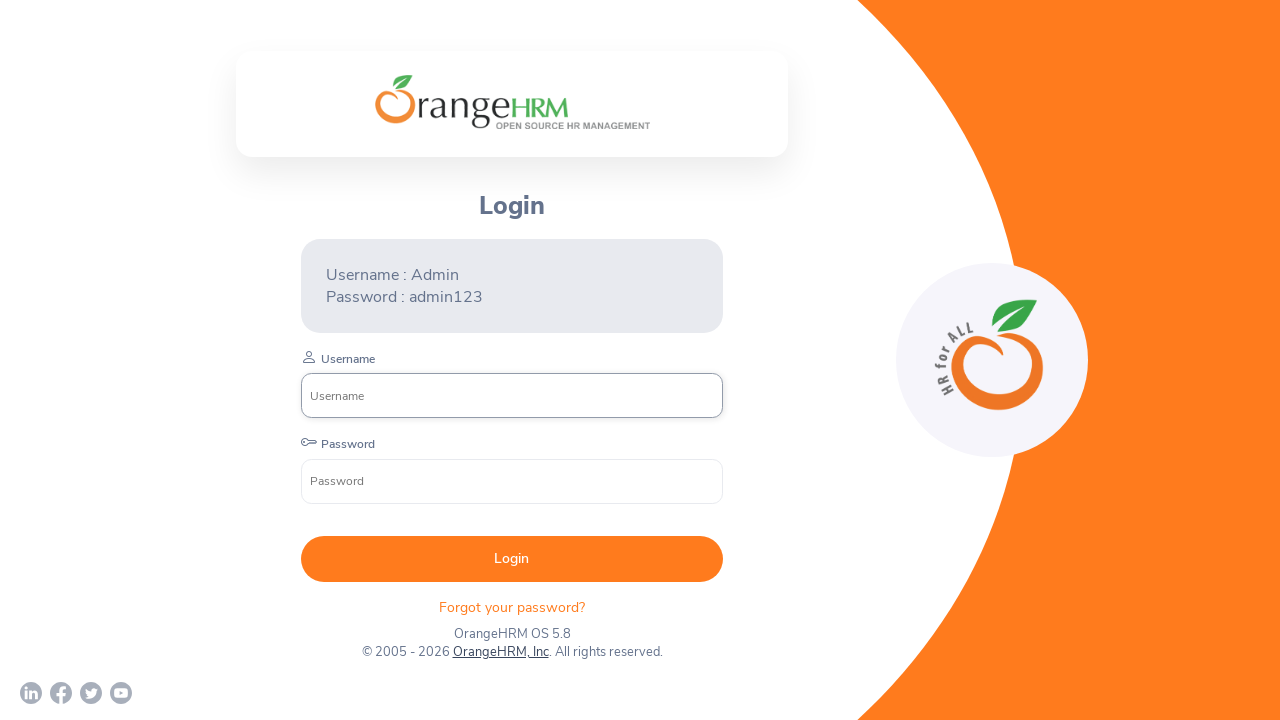

Credential paragraphs located in .orangehrm-login-forgot section
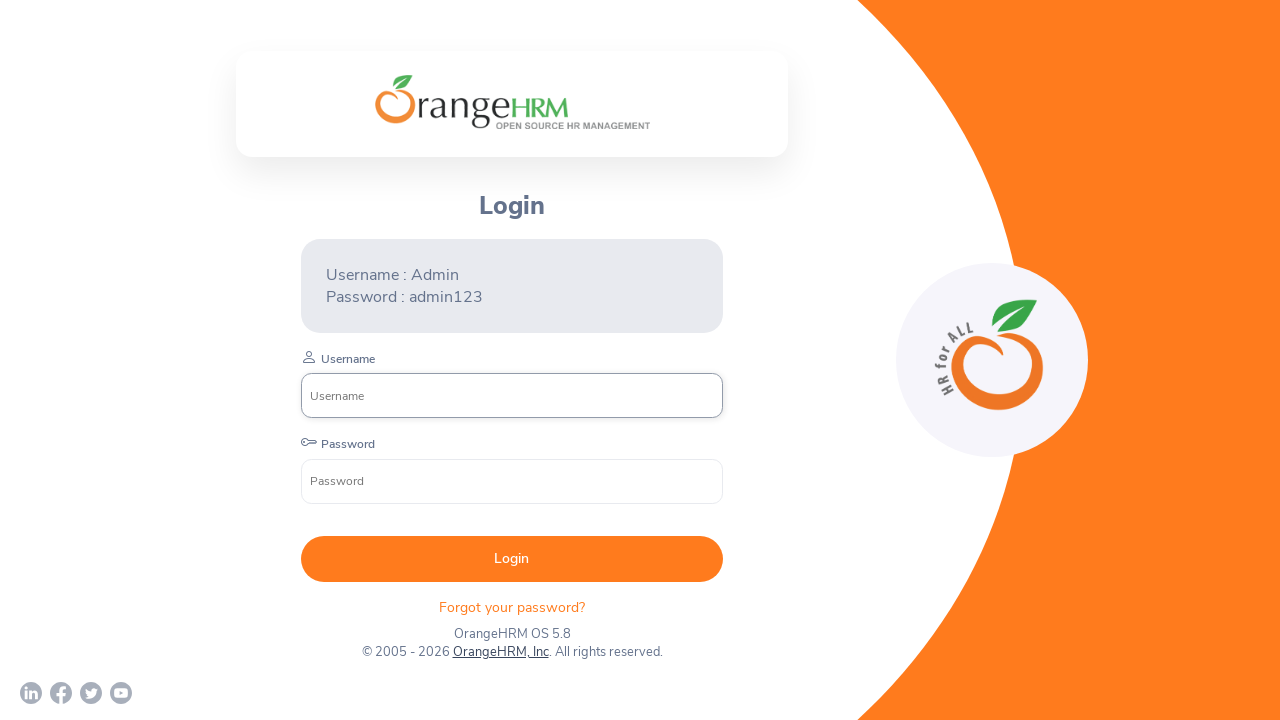

Verified that credentials section contains at least one paragraph element
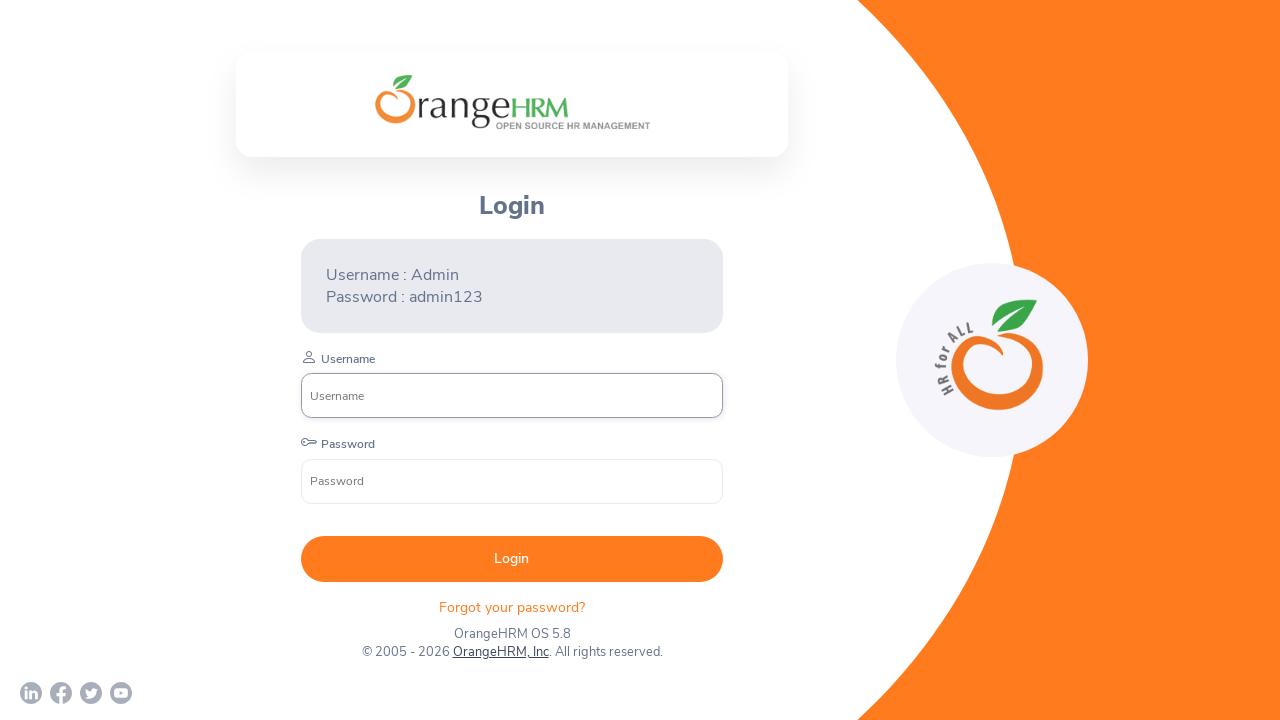

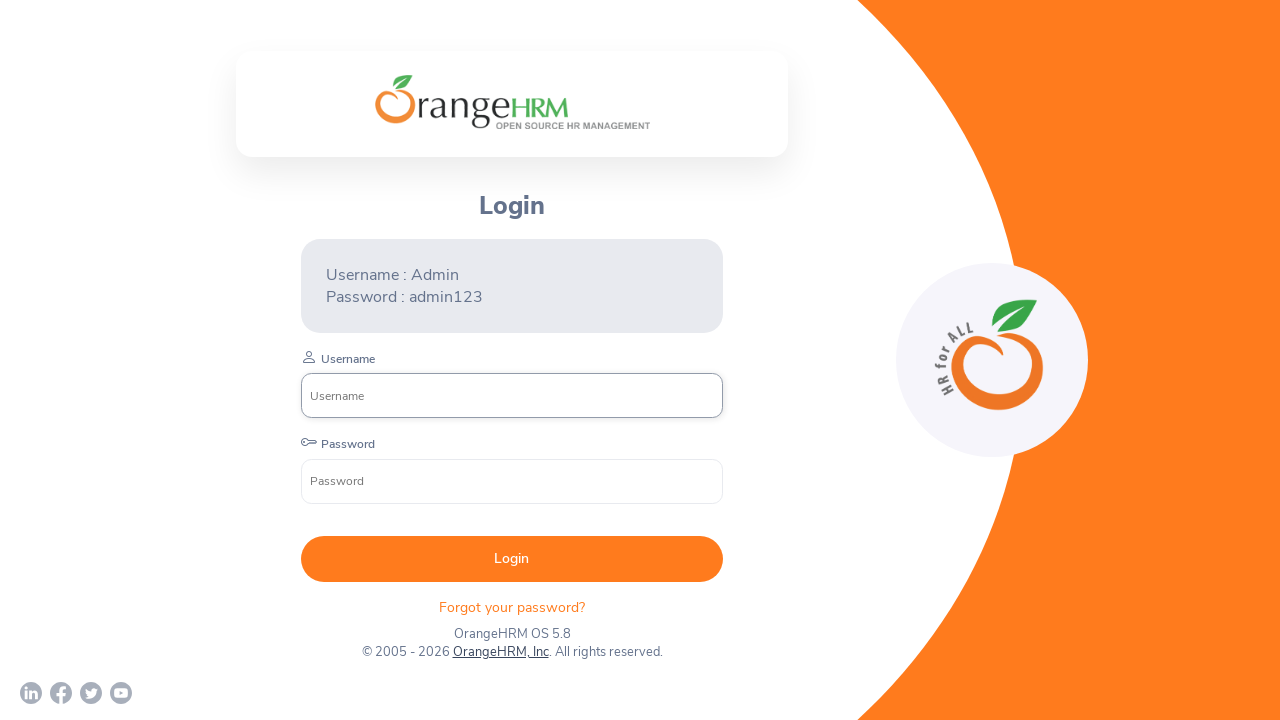